Tests the weather search functionality on tenki.jp by entering a location in the search box, clicking the search button, selecting the first result, and navigating to the hourly weather forecast view.

Starting URL: https://tenki.jp/

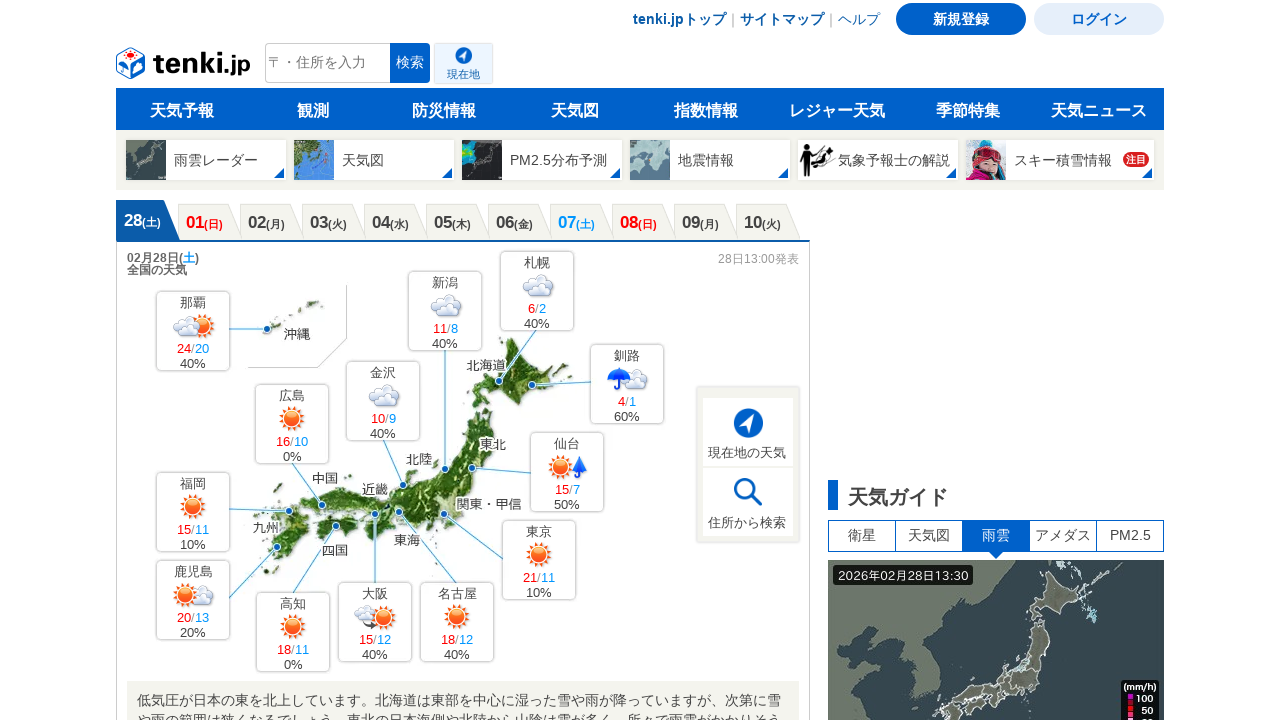

Filled search field with location '東京' on #keyword
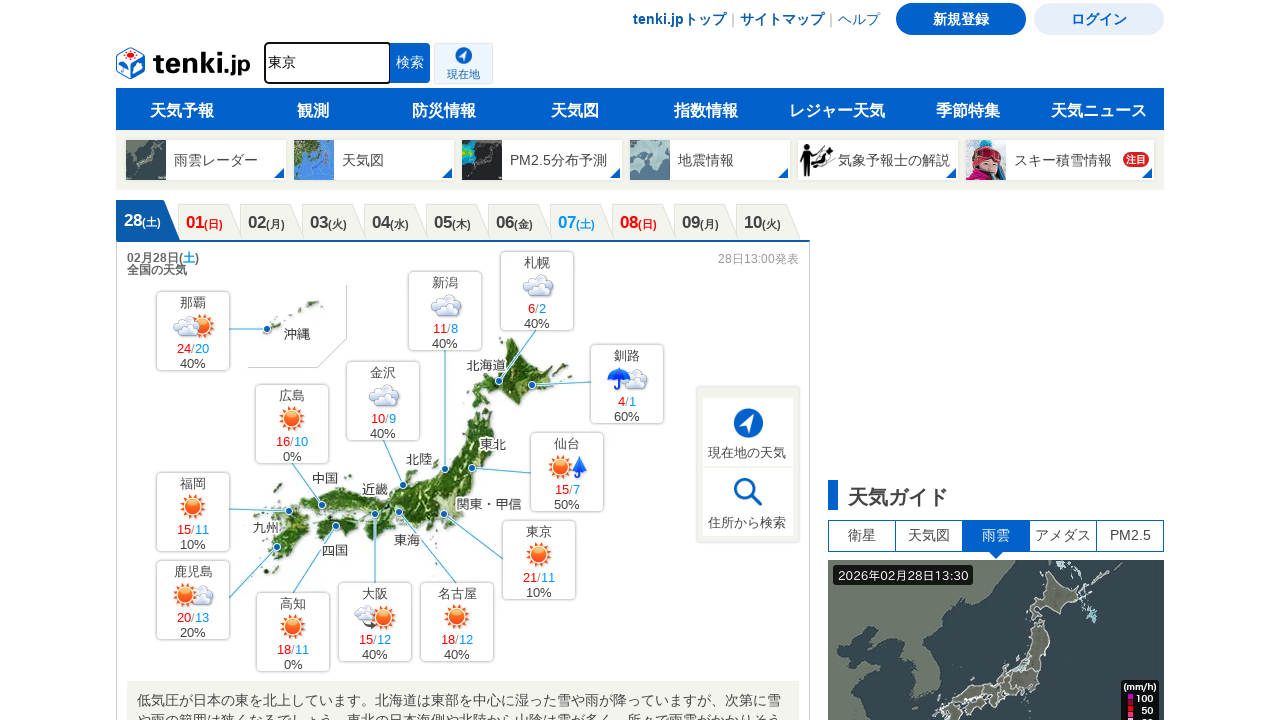

Clicked search button at (410, 63) on #btn
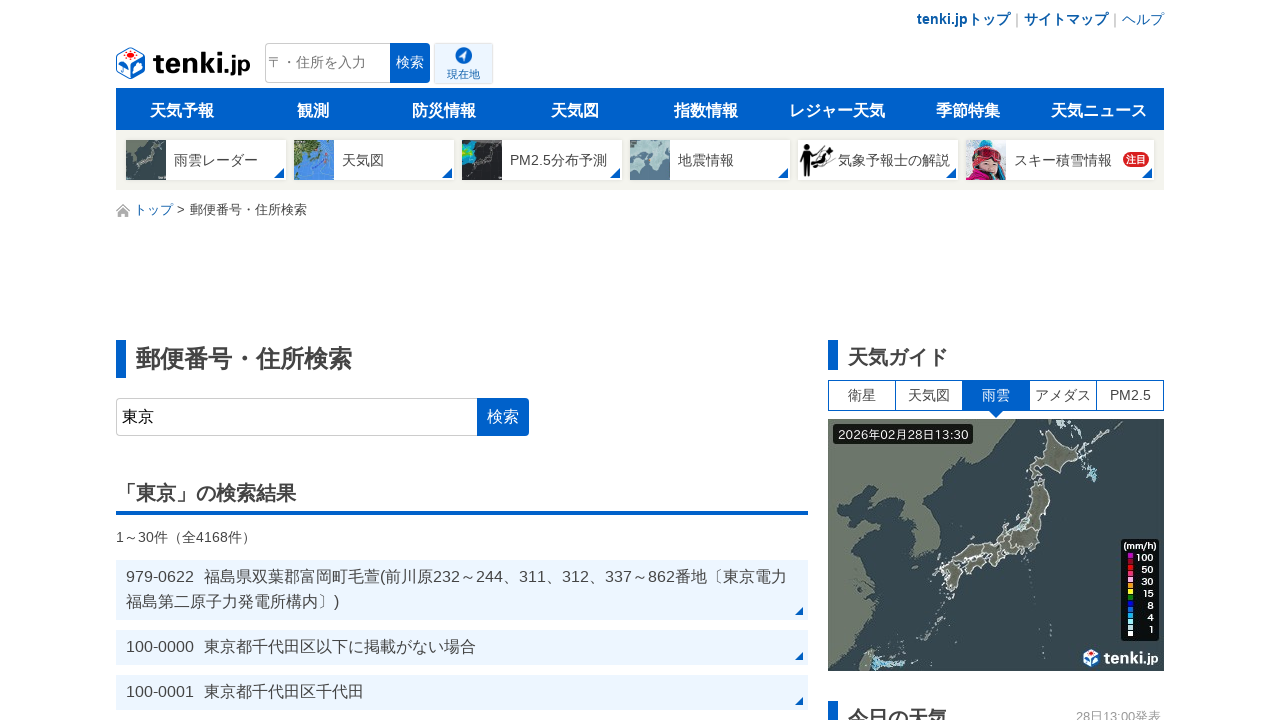

Search results loaded
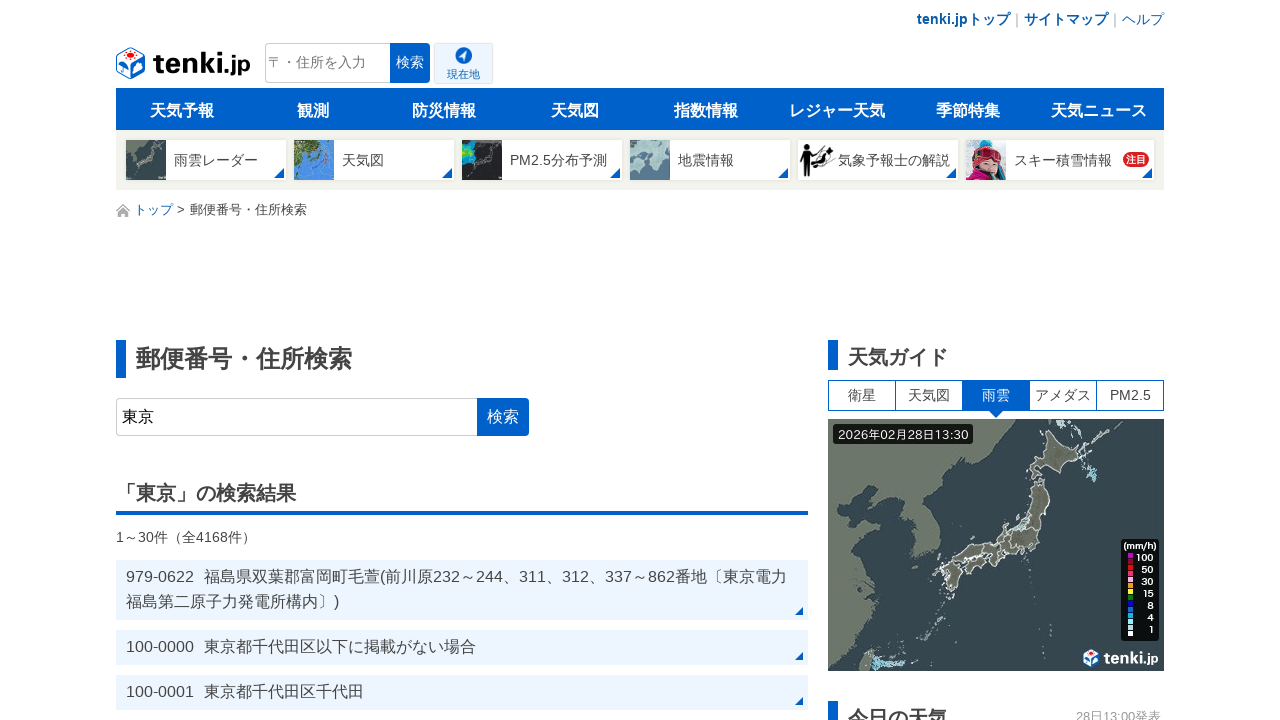

Clicked first search result at (462, 590) on .search-entry-data >> nth=0
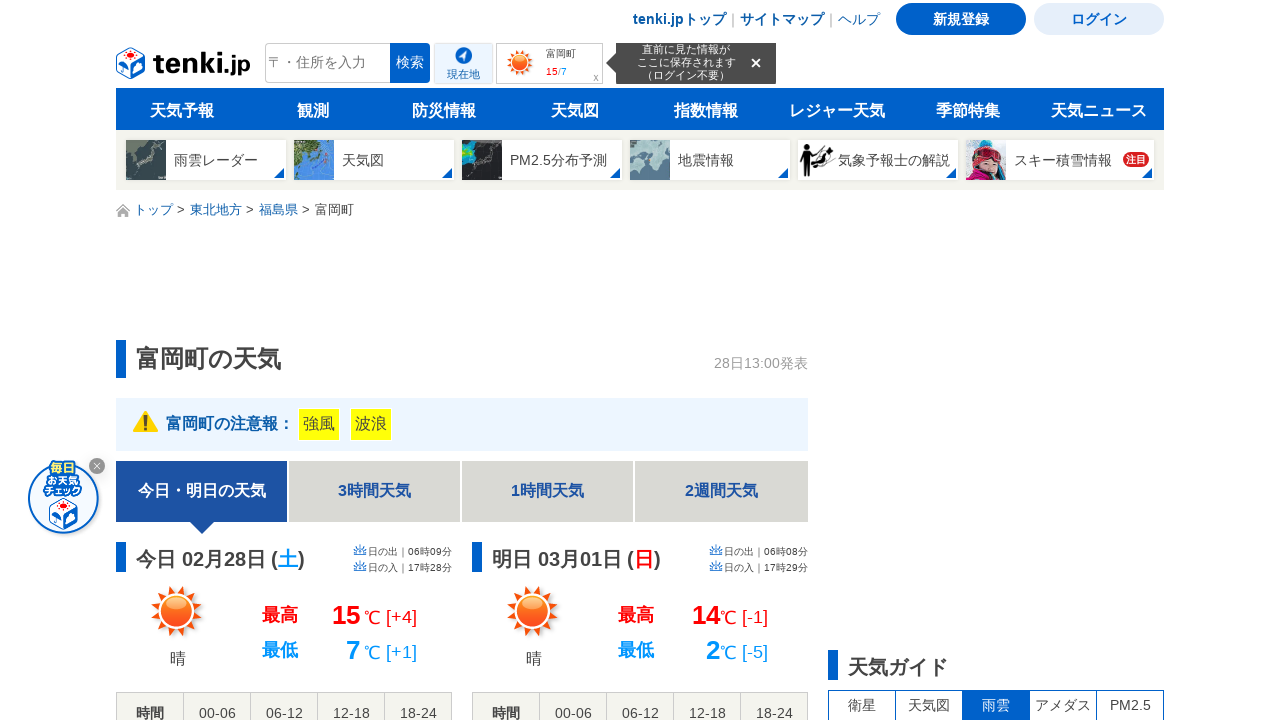

Weather page loaded
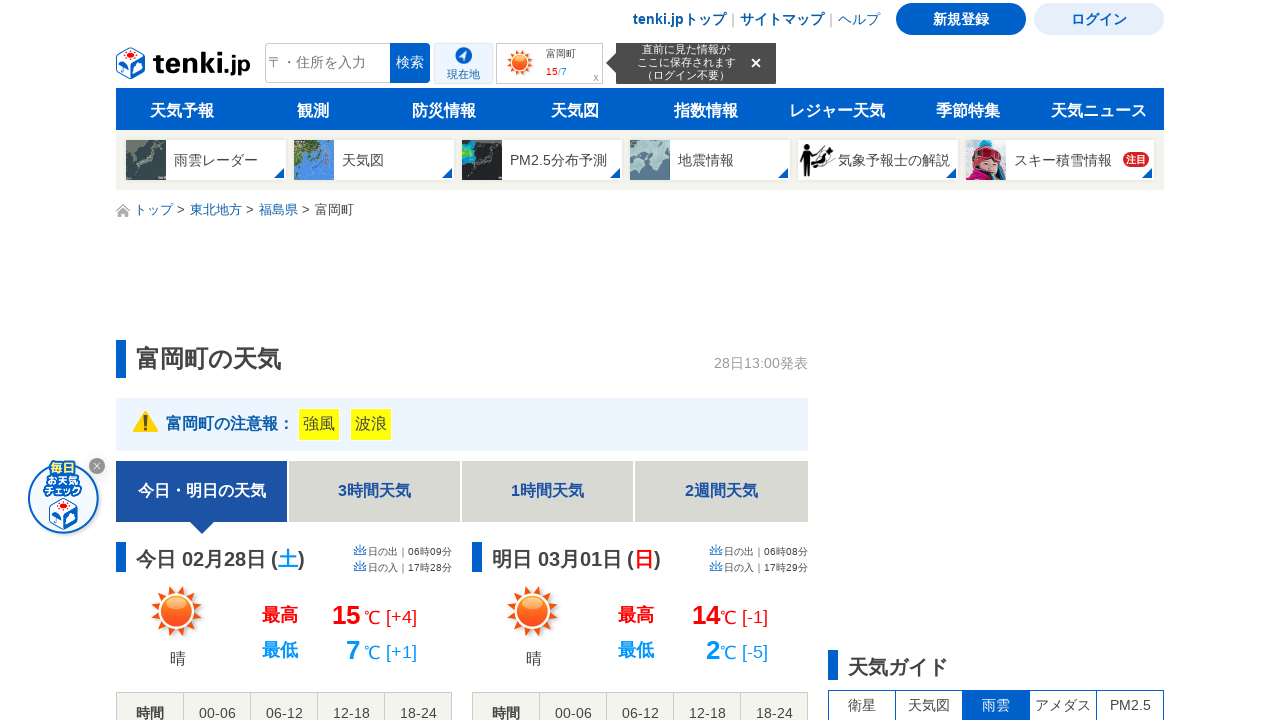

Clicked hourly forecast tab at (548, 492) on .forecast-select-1h >> nth=0
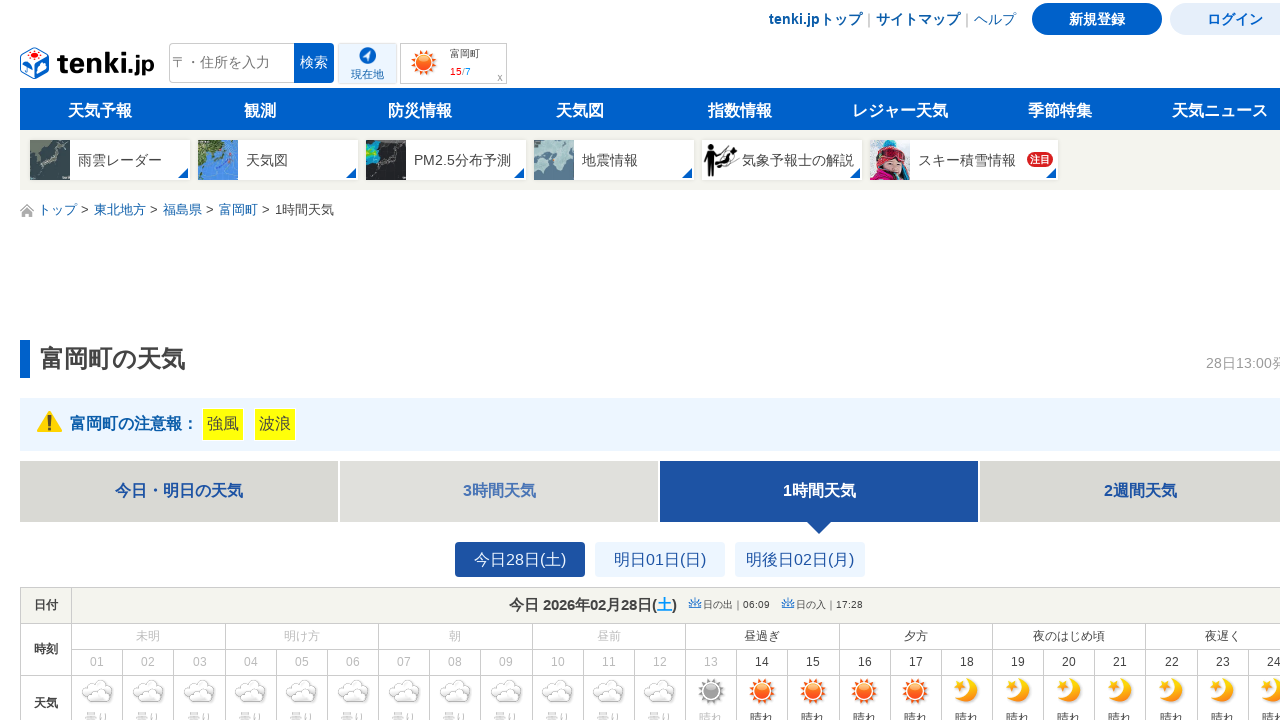

Hourly forecast loaded
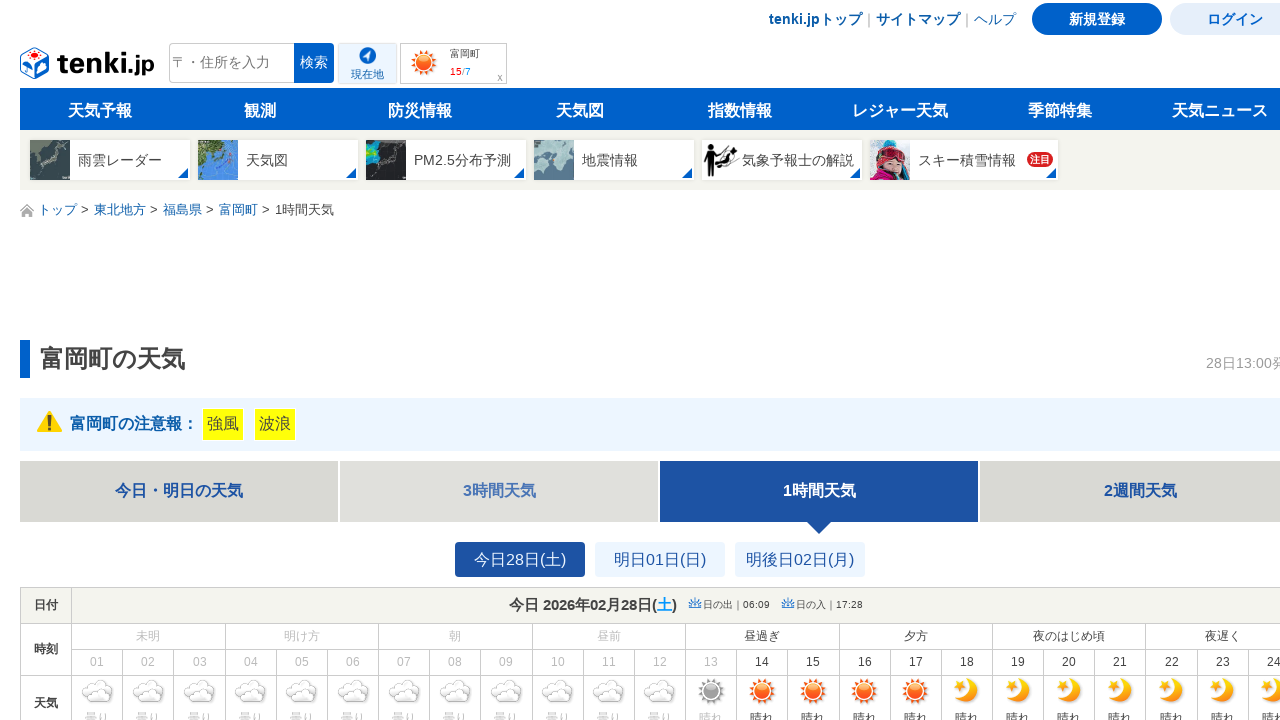

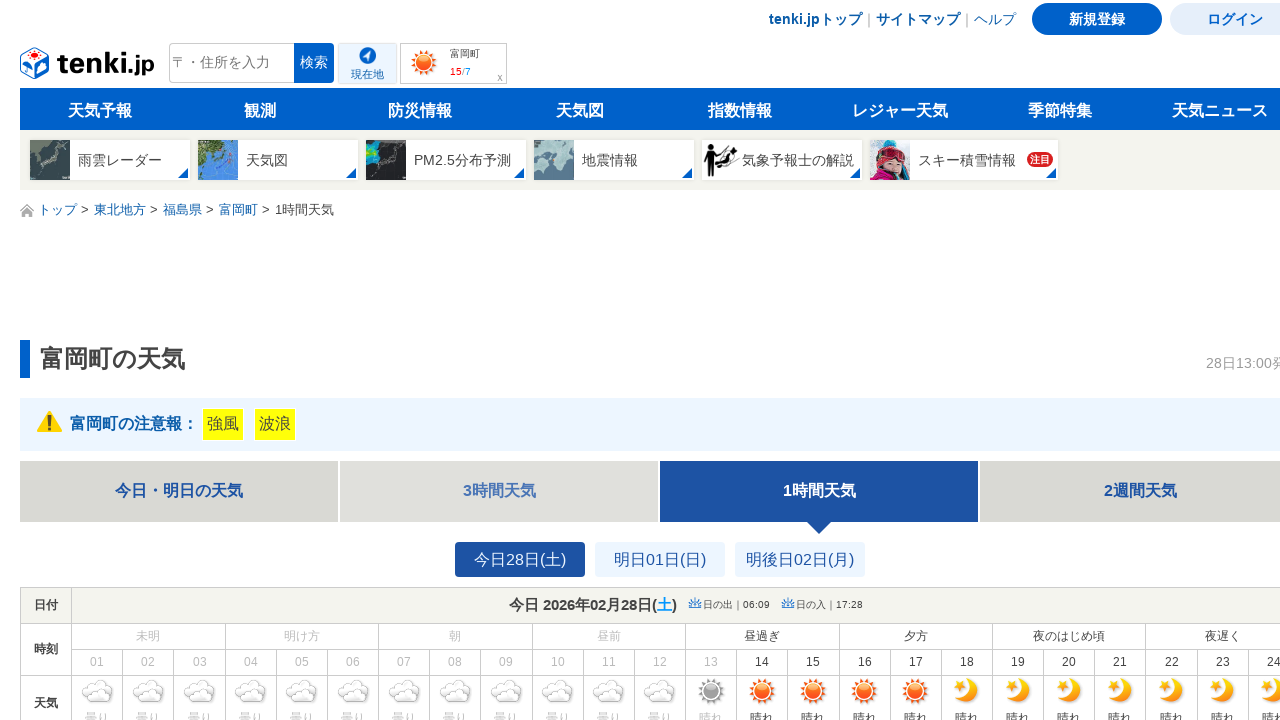